Tests the search functionality on an e-commerce site by searching for "htc" products and verifying search results are displayed

Starting URL: https://ecommerce-playground.lambdatest.io/index.php?route=common/home

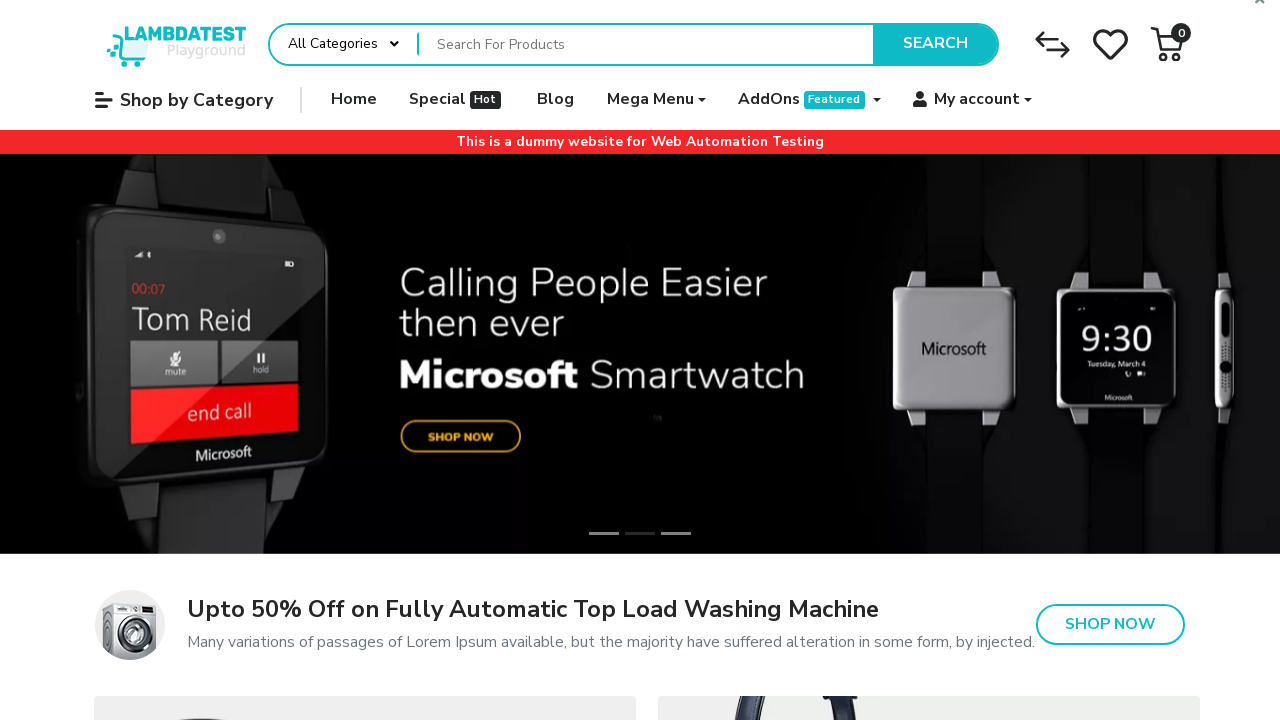

Filled search box with 'htc' on input[name='search']
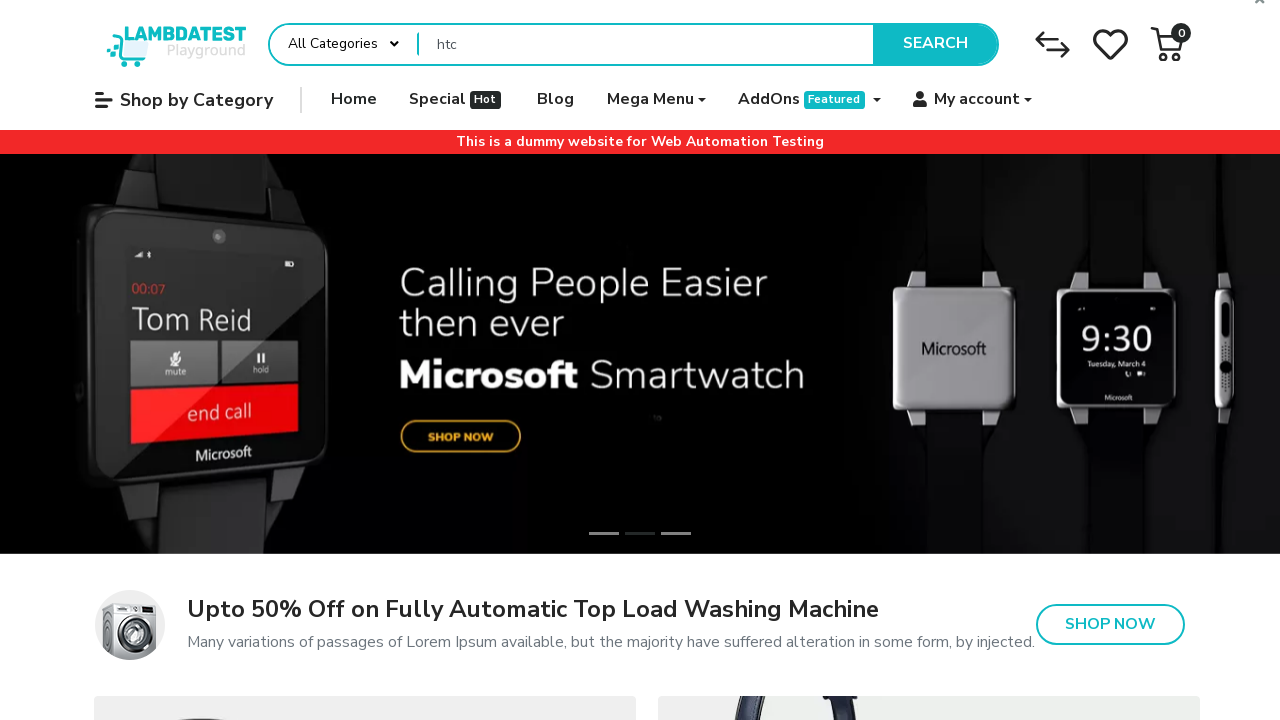

Clicked search button at (935, 44) on xpath=//button[text()='Search']
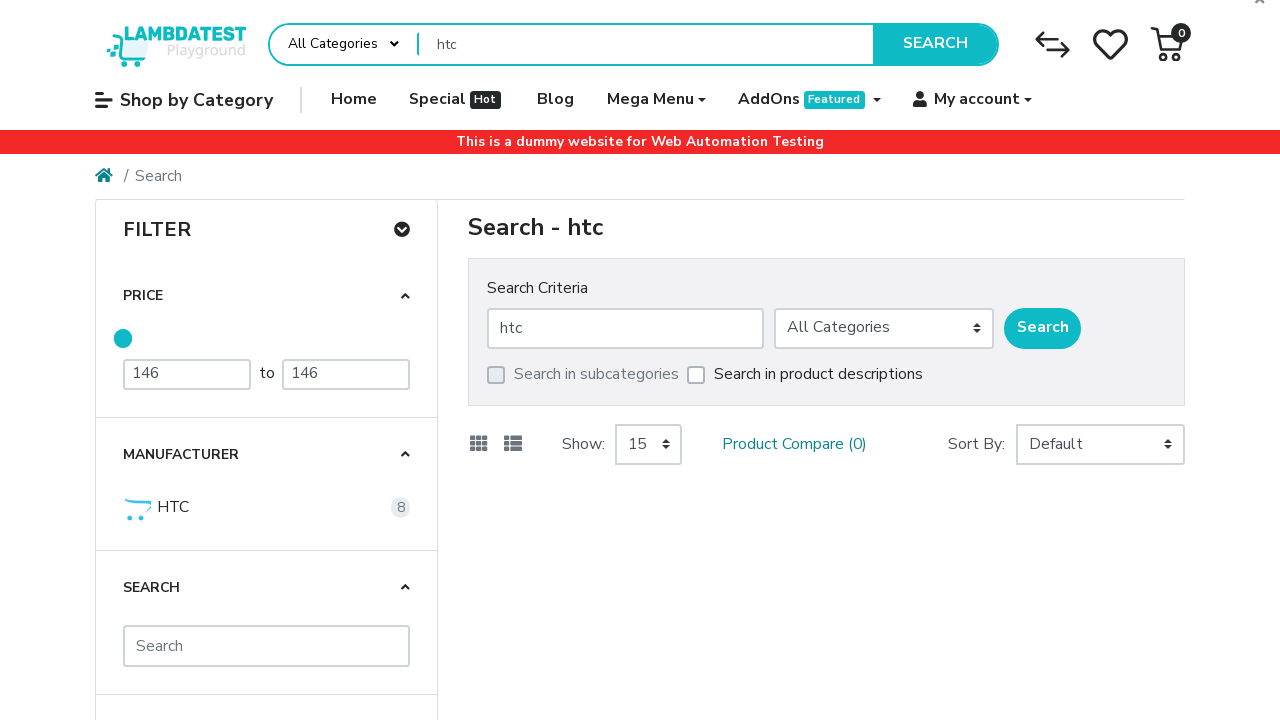

Search results page loaded with 'Search - htc' heading
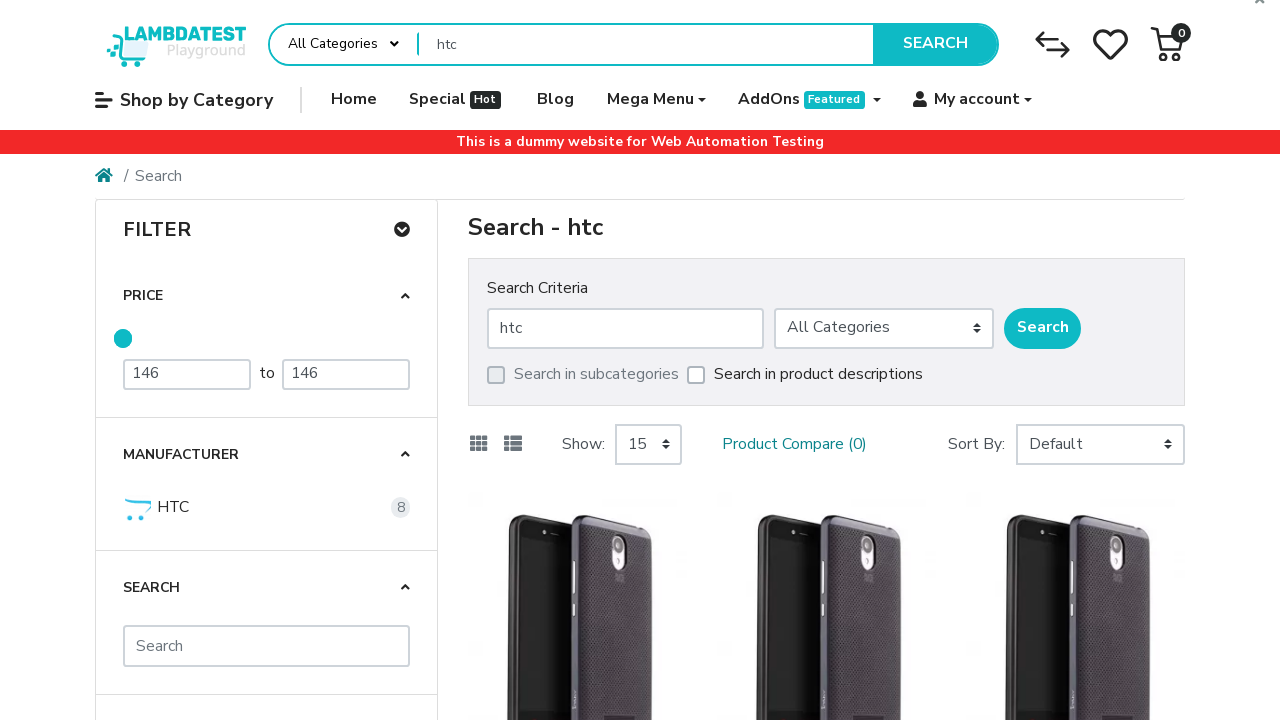

Verified HTC Touch HD product is displayed in search results
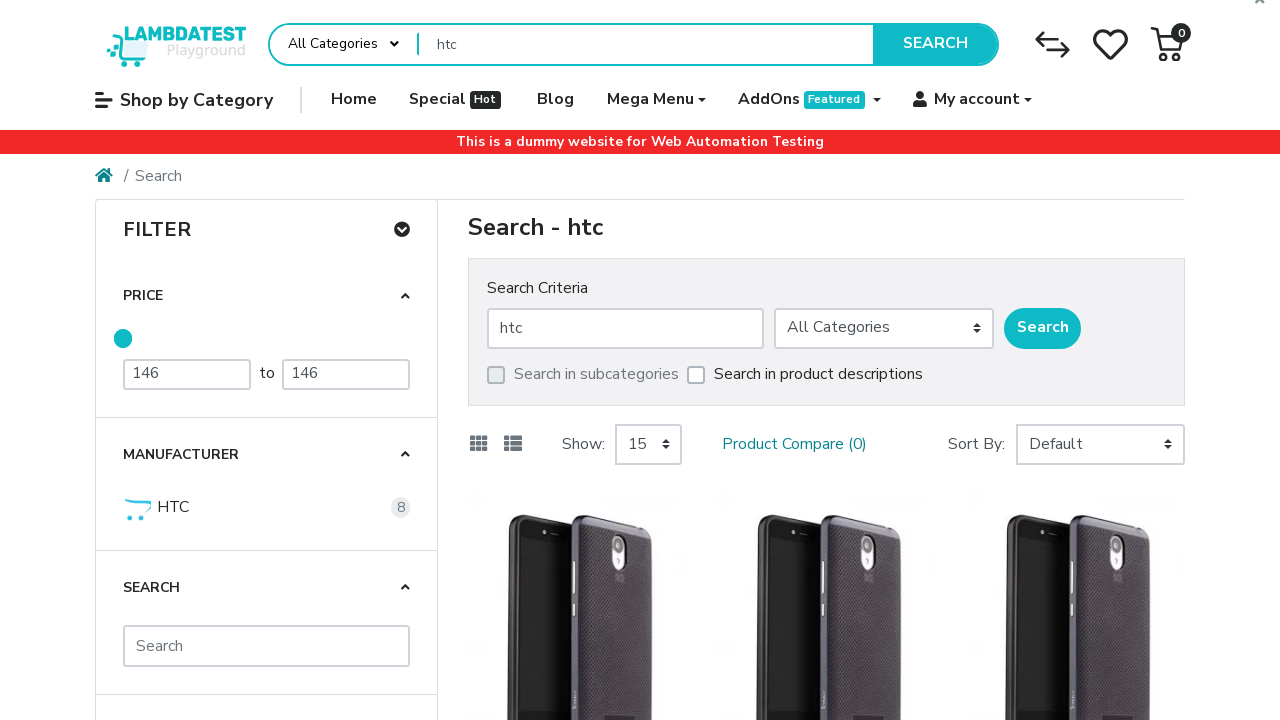

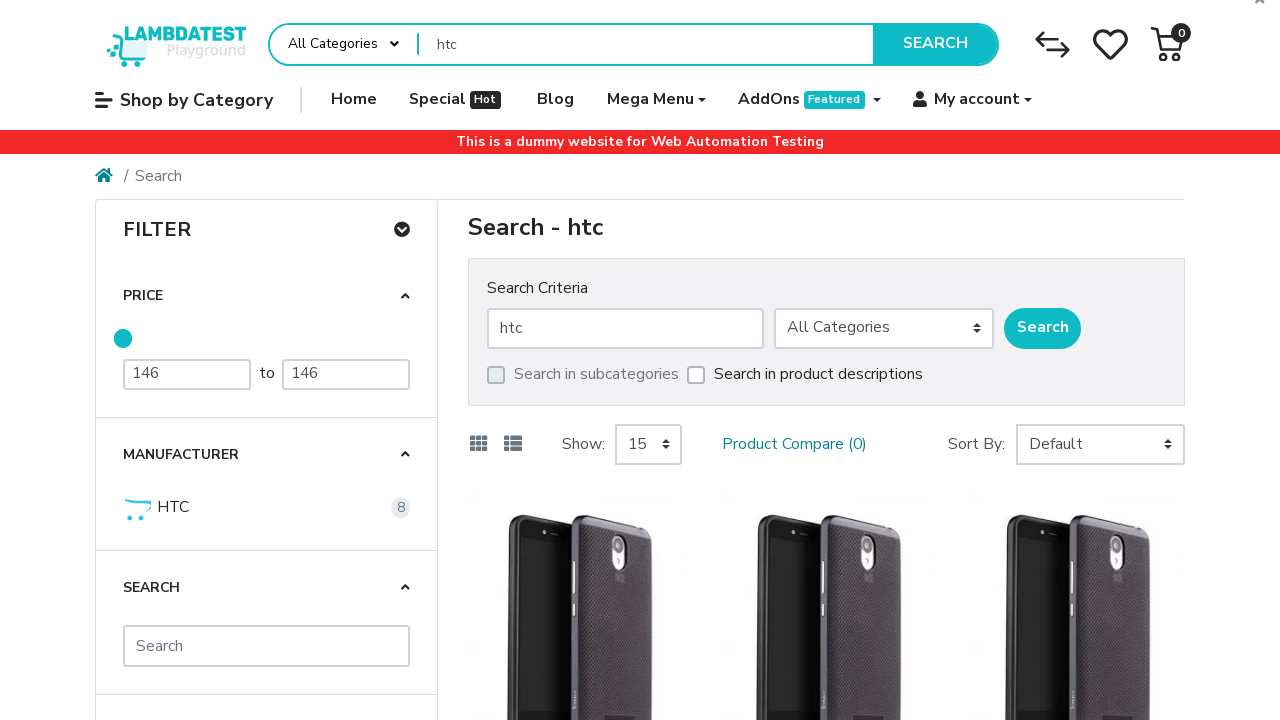